Tests the AT Site navigation link by clicking it and verifying the site description shows "Automation Testing".

Starting URL: https://practice.automationtesting.in/

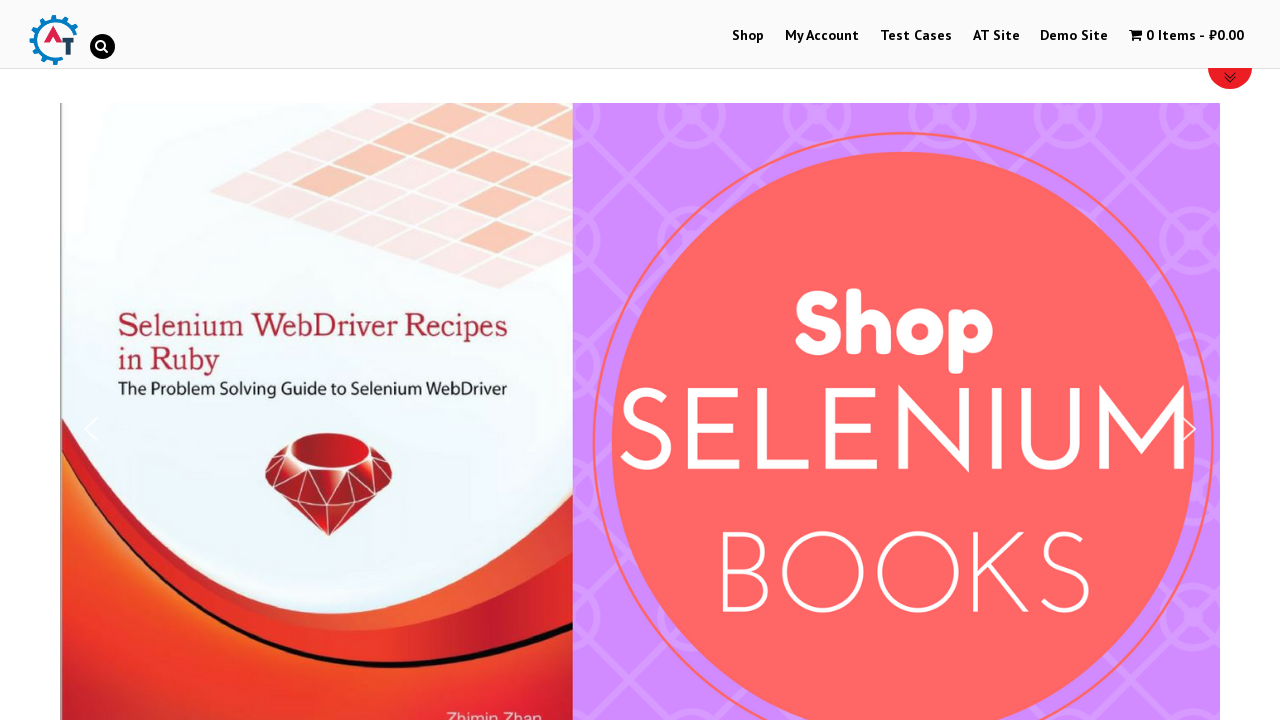

Clicked AT Site navigation link at (996, 36) on #menu-item-244 > a
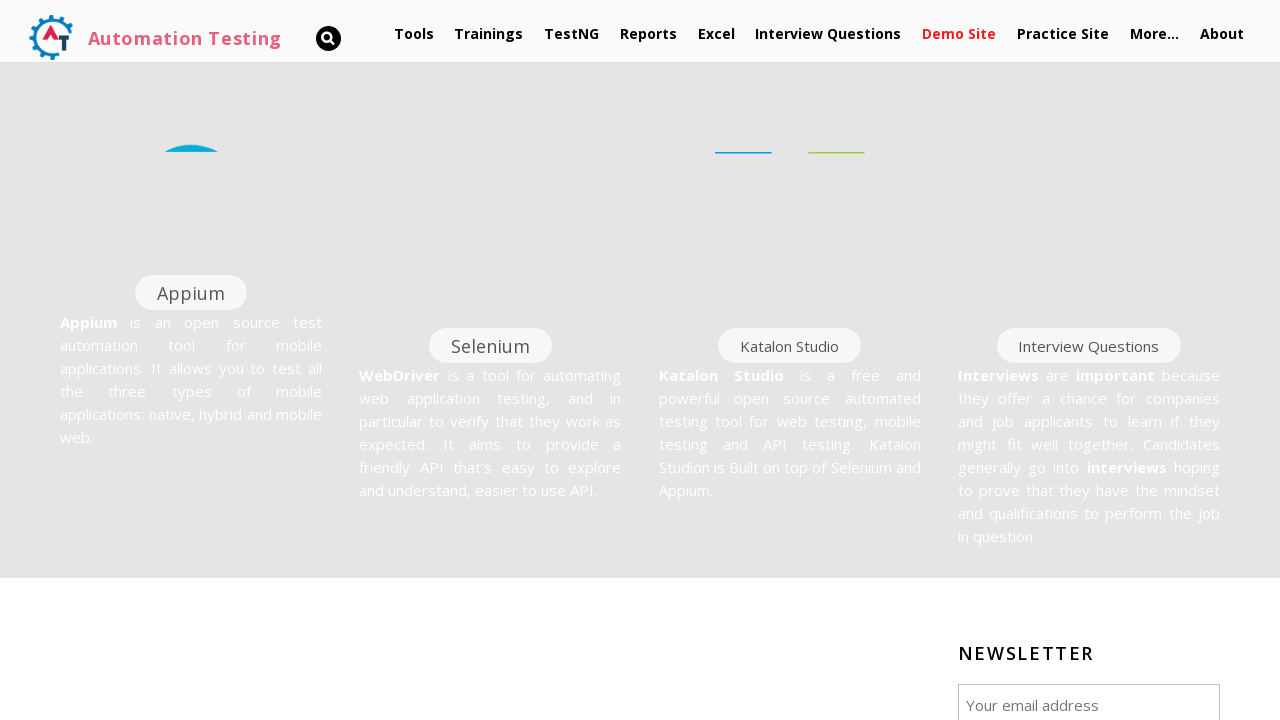

Site description element loaded
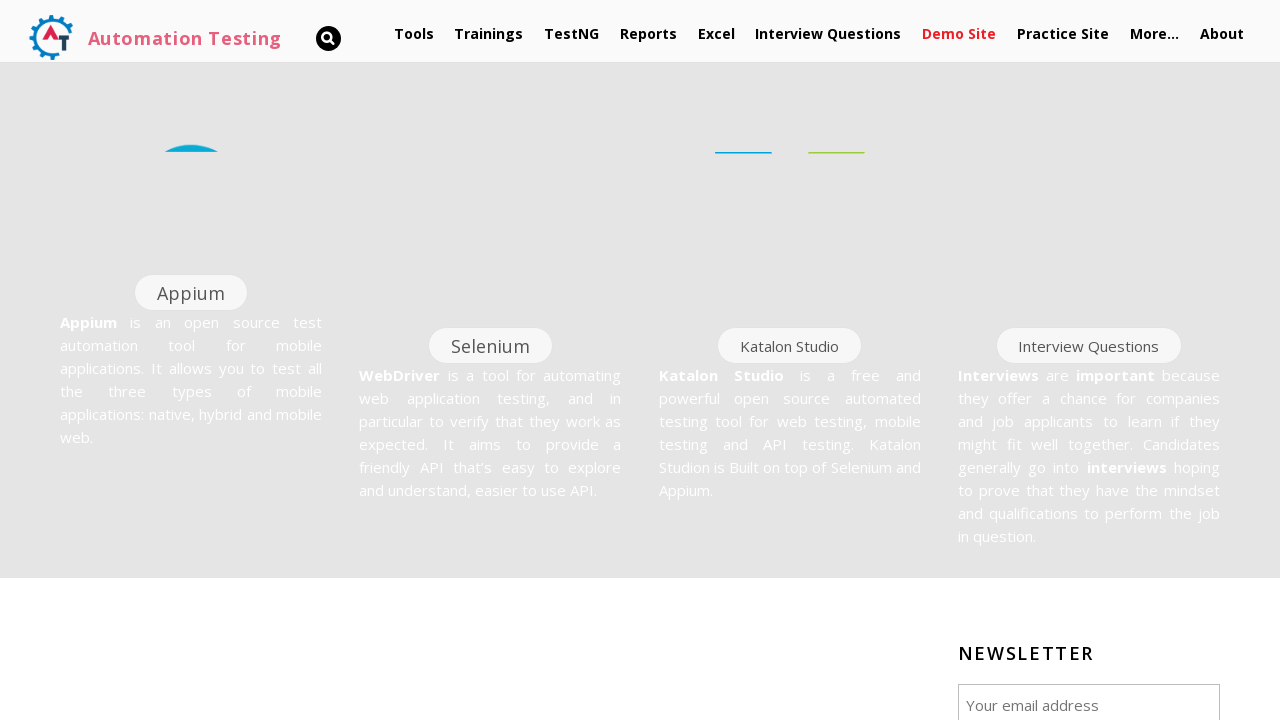

Retrieved site description text
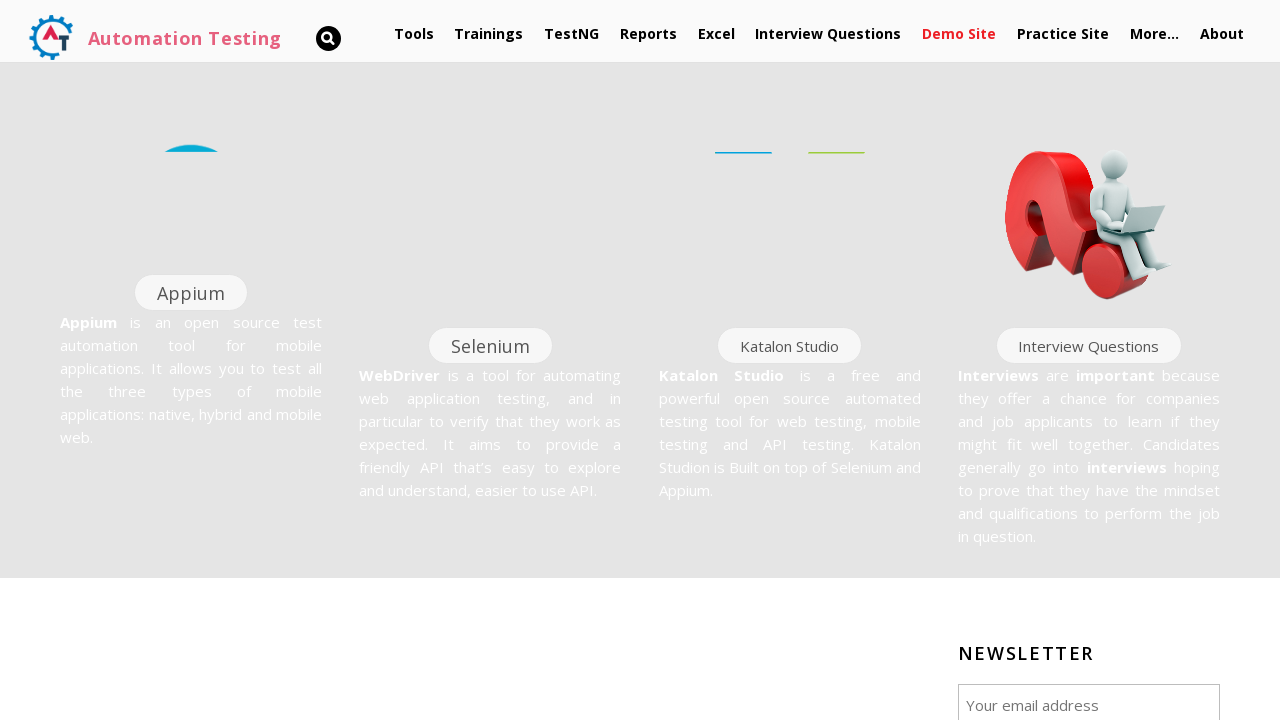

Verified site description shows 'Automation Testing'
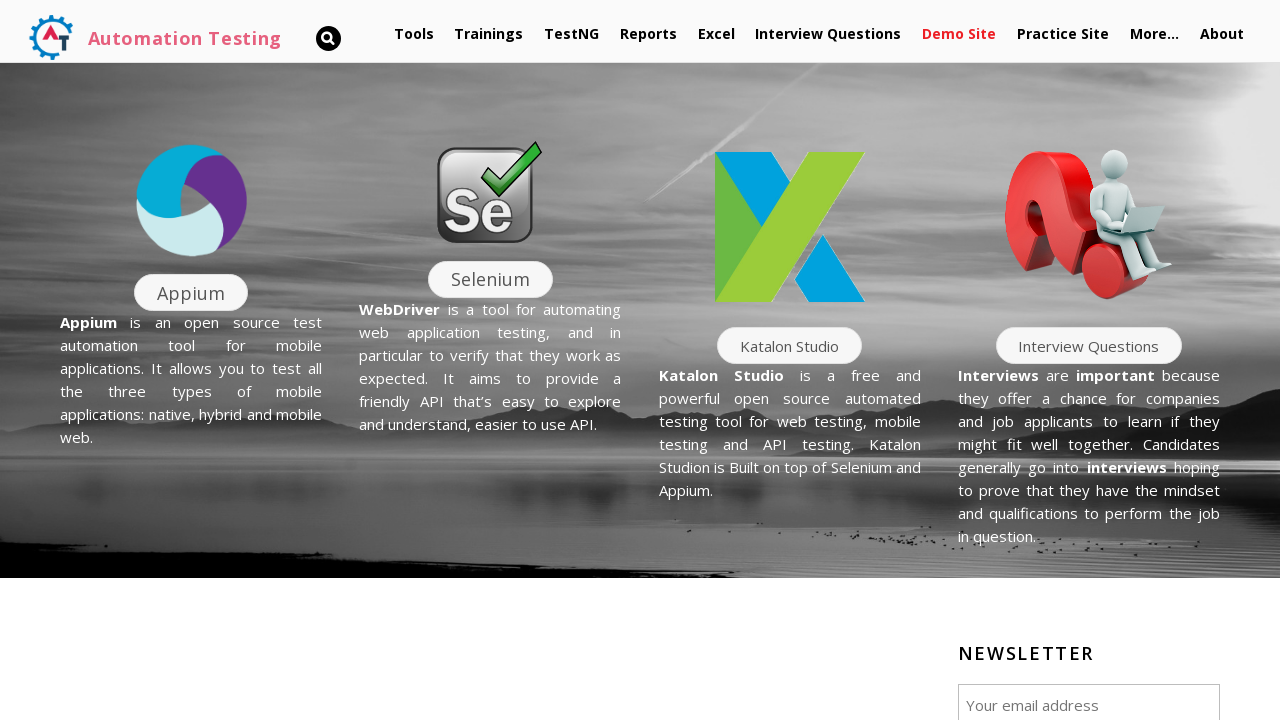

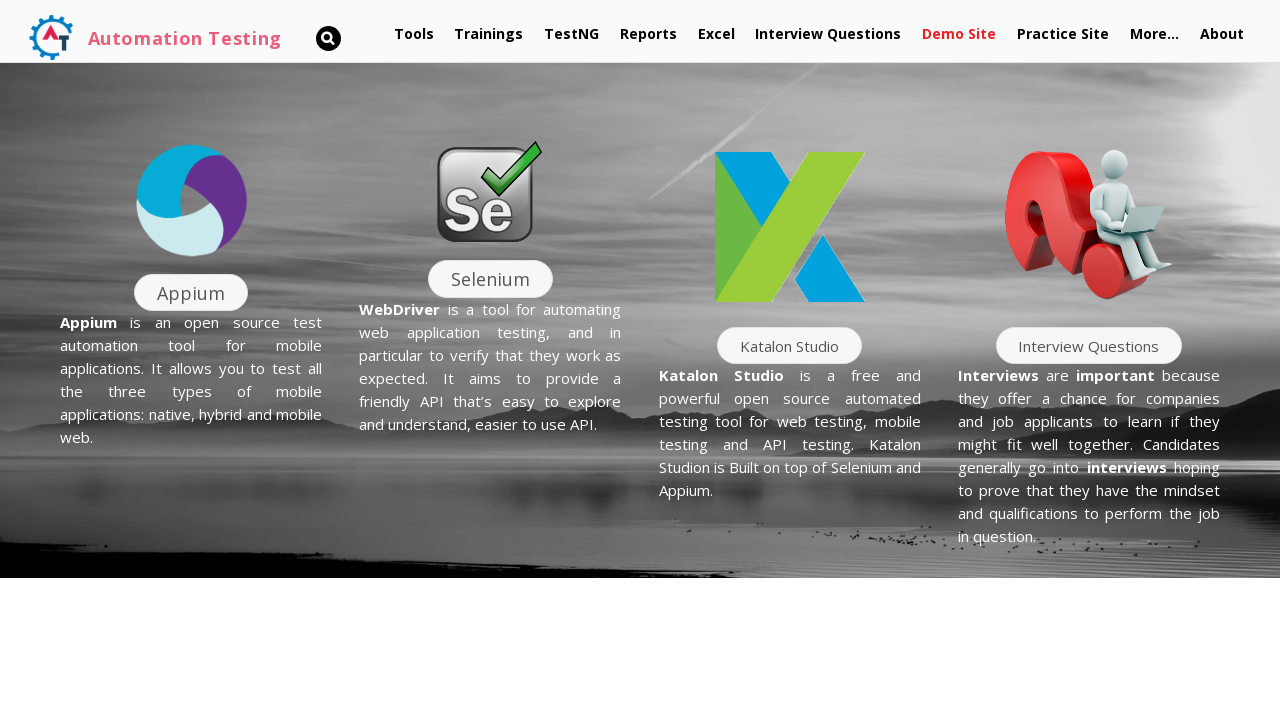